Clicks on the letter D link and verifies the languages list loads

Starting URL: https://www.99-bottles-of-beer.net/abc.html

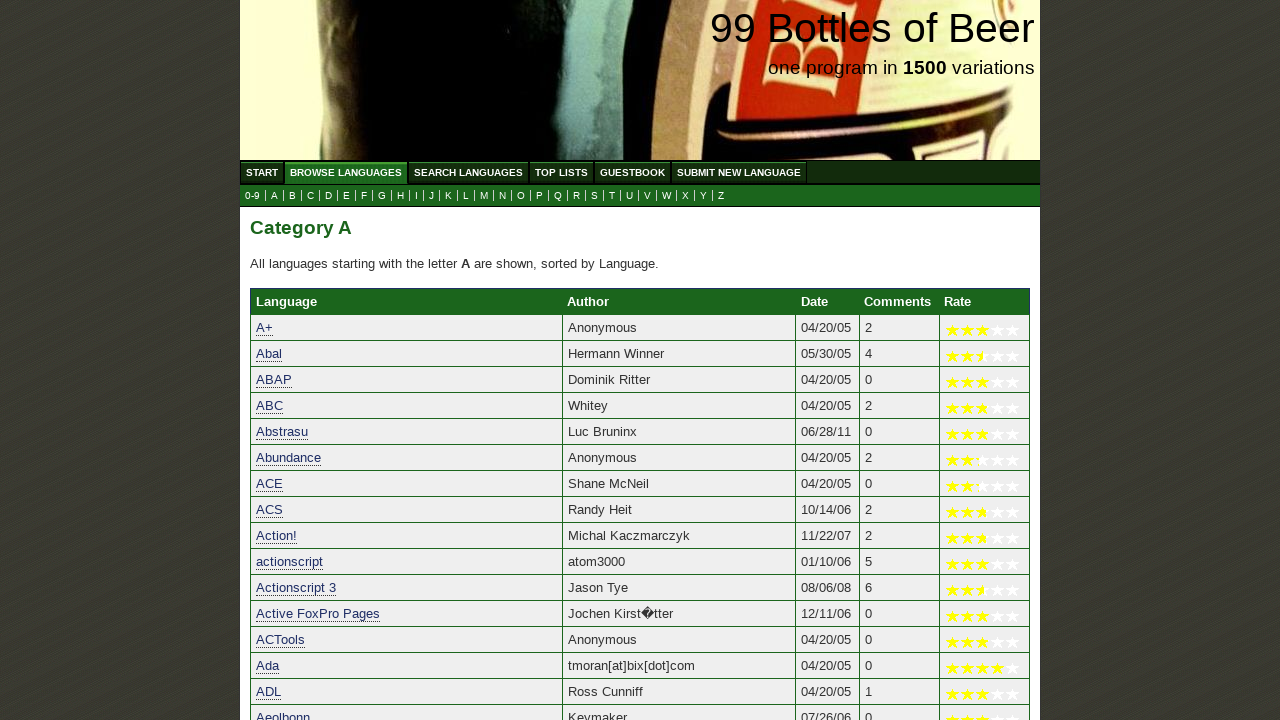

Clicked on letter D link at (328, 196) on a[href='d.html']
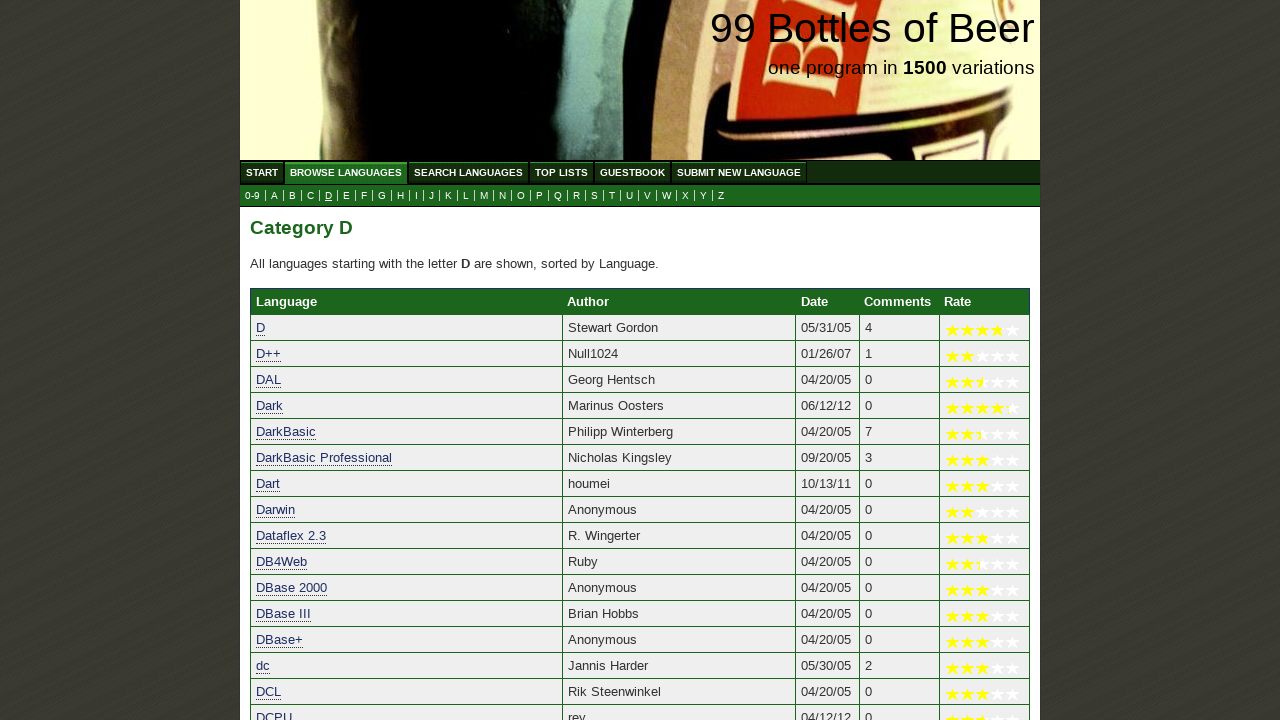

Languages list loaded for letter D
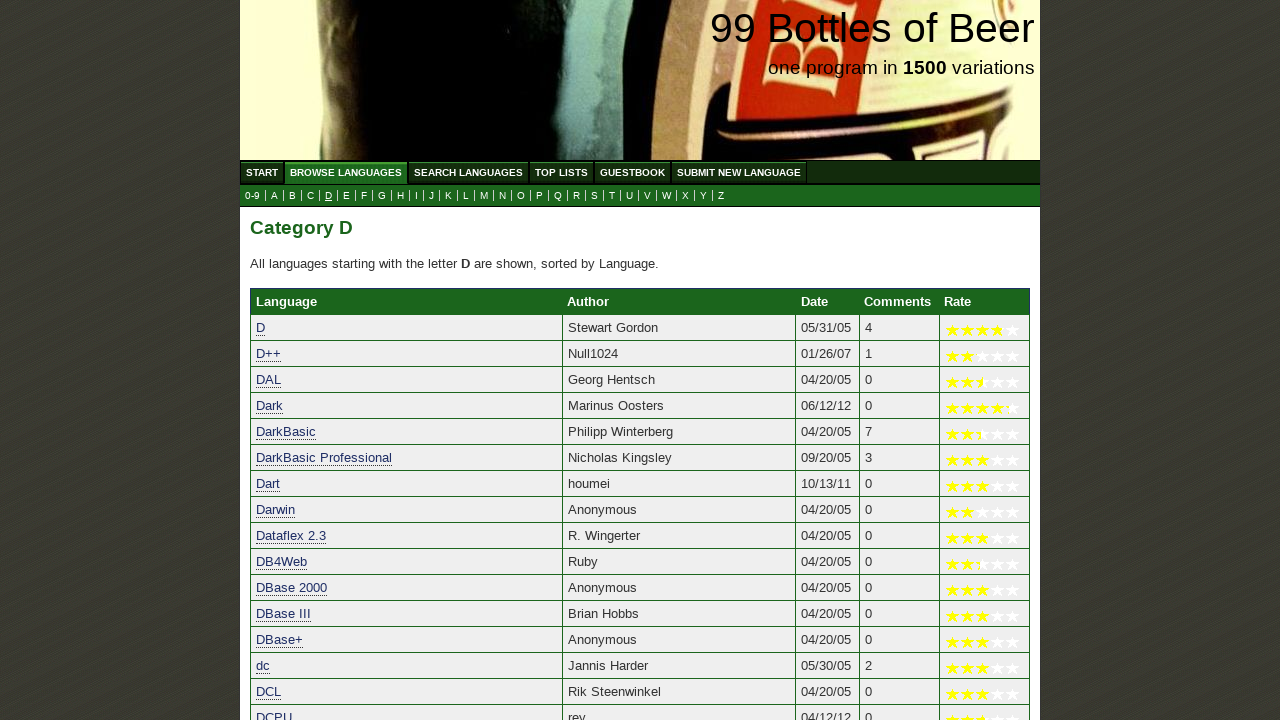

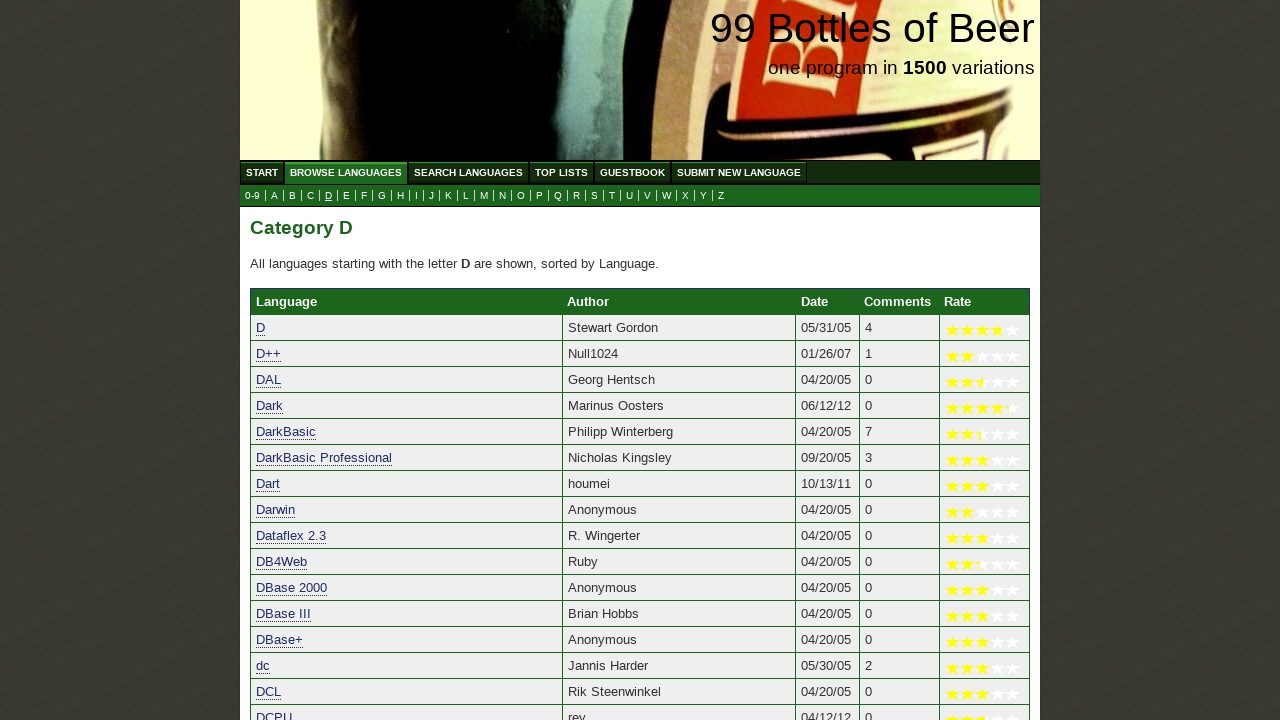